Tests hover functionality by moving mouse over an image element to reveal hidden content

Starting URL: http://the-internet.herokuapp.com/hovers

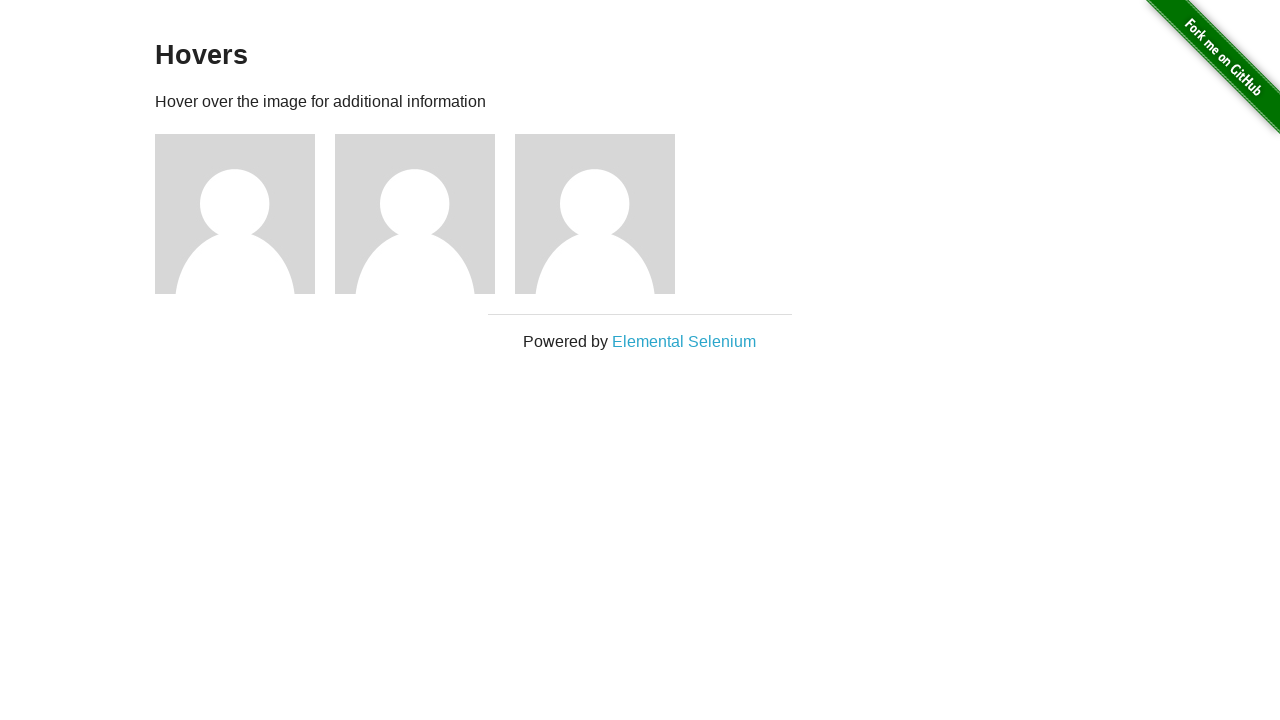

Hovered over the first figure image element at (235, 214) on div.figure > img
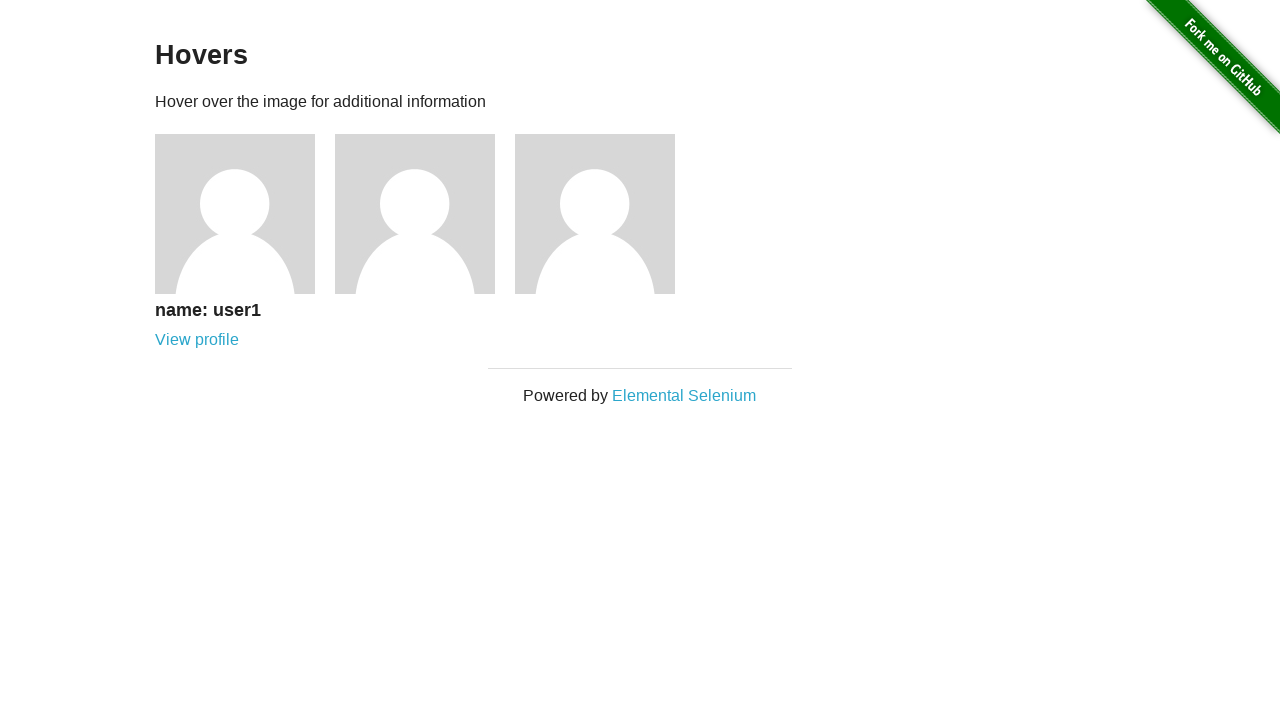

Hidden caption appeared after hover
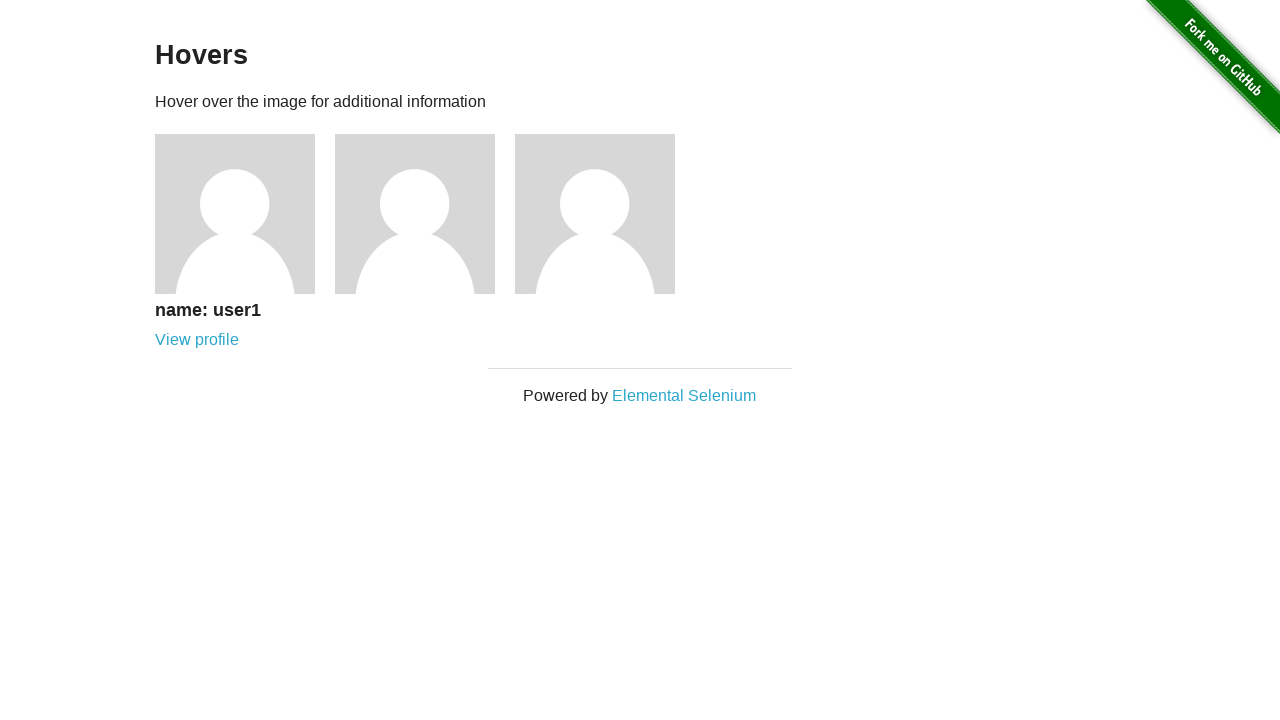

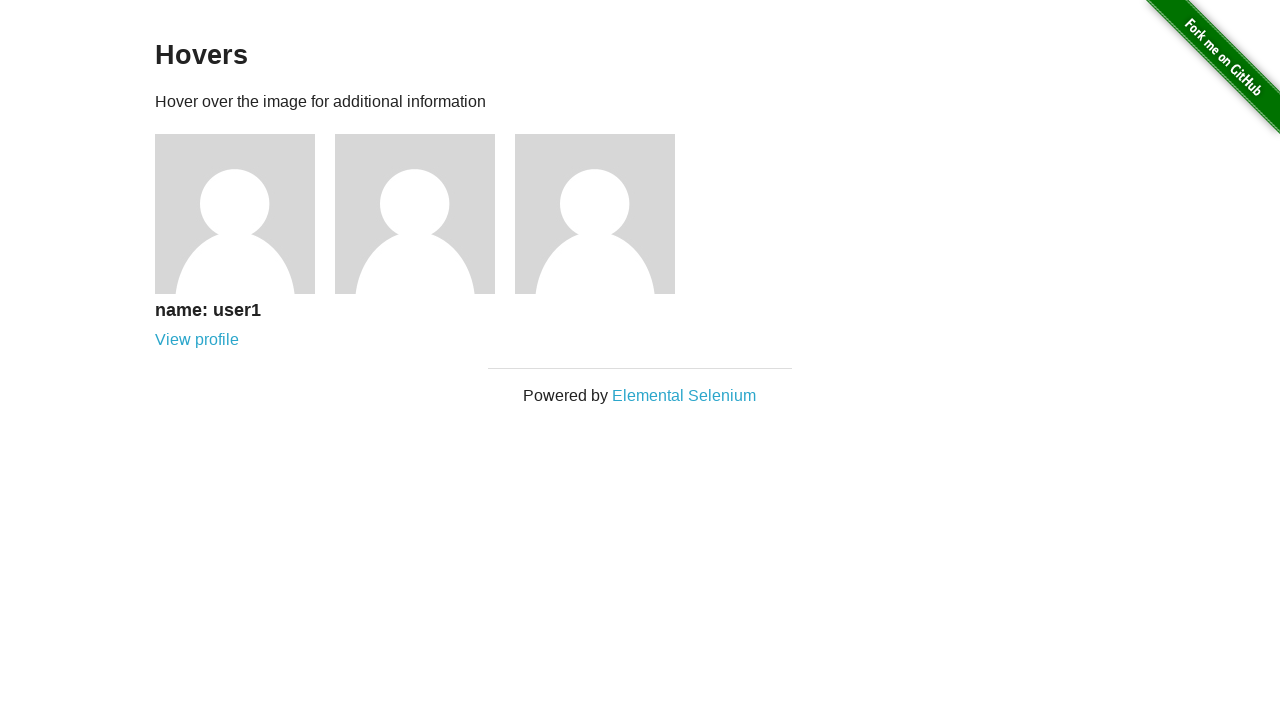